Tests filtering to display only active (incomplete) items

Starting URL: https://demo.playwright.dev/todomvc

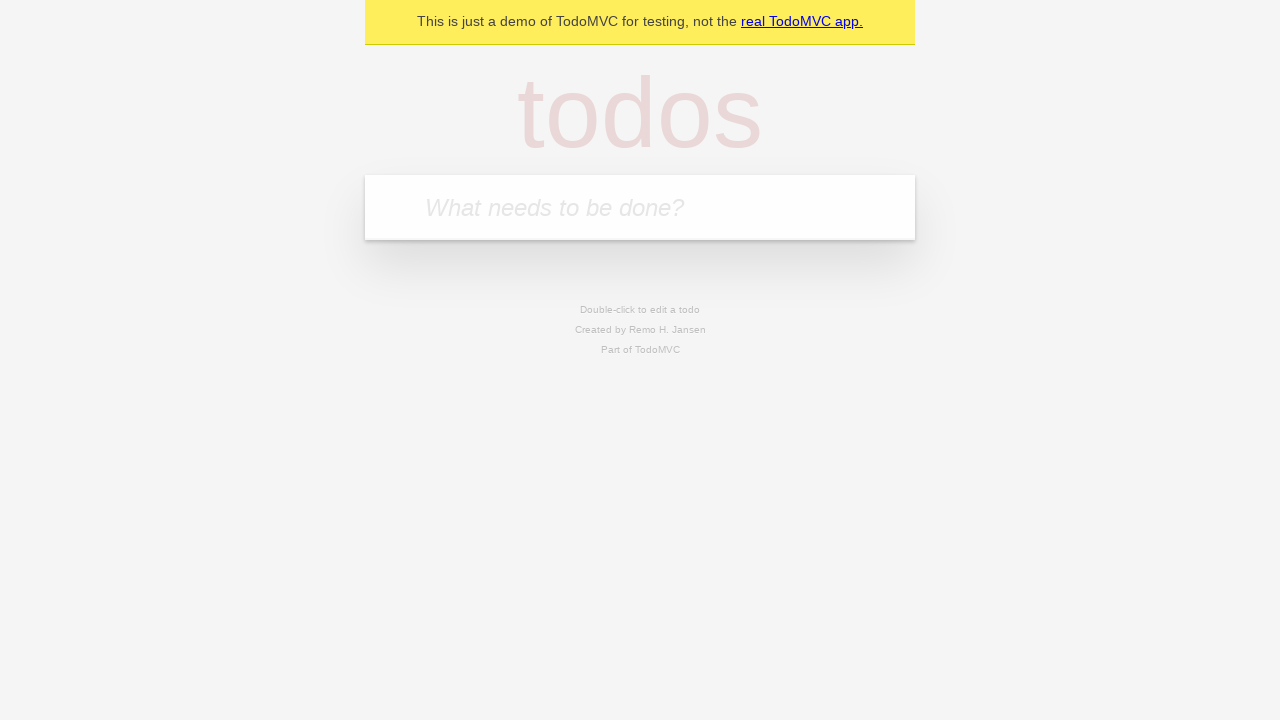

Filled todo input with 'buy some cheese' on internal:attr=[placeholder="What needs to be done?"i]
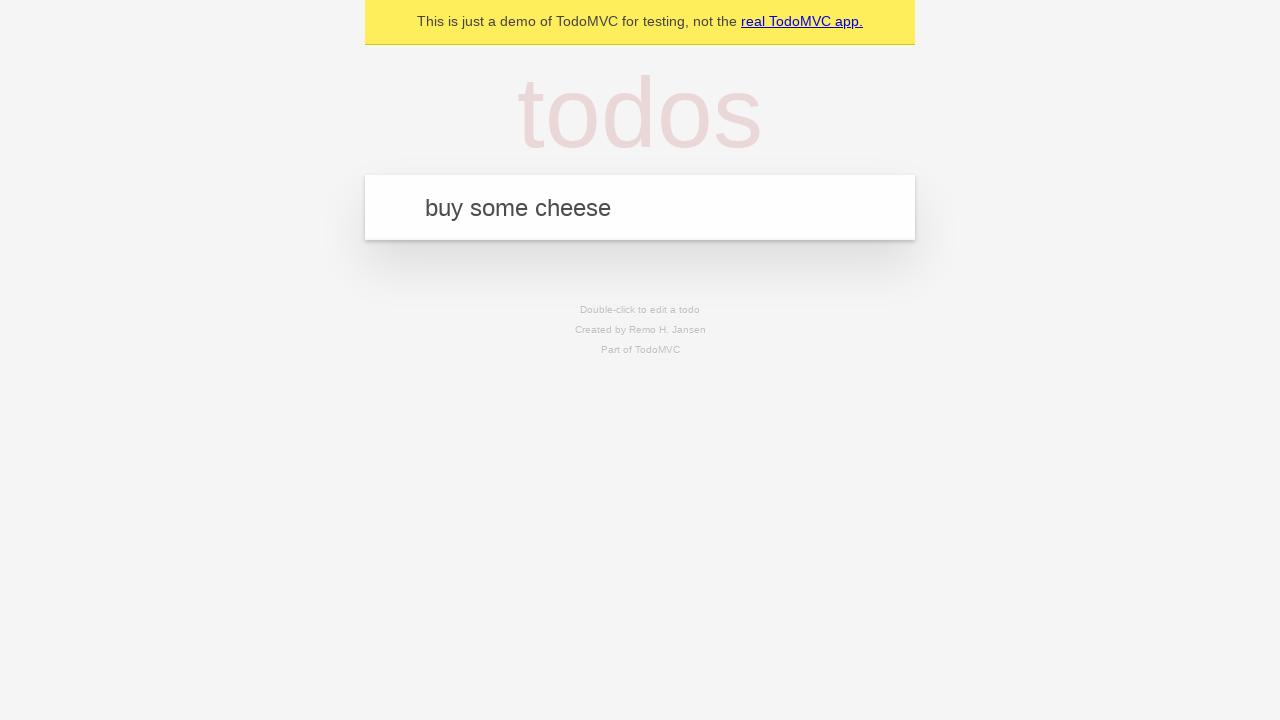

Pressed Enter to add todo 'buy some cheese' on internal:attr=[placeholder="What needs to be done?"i]
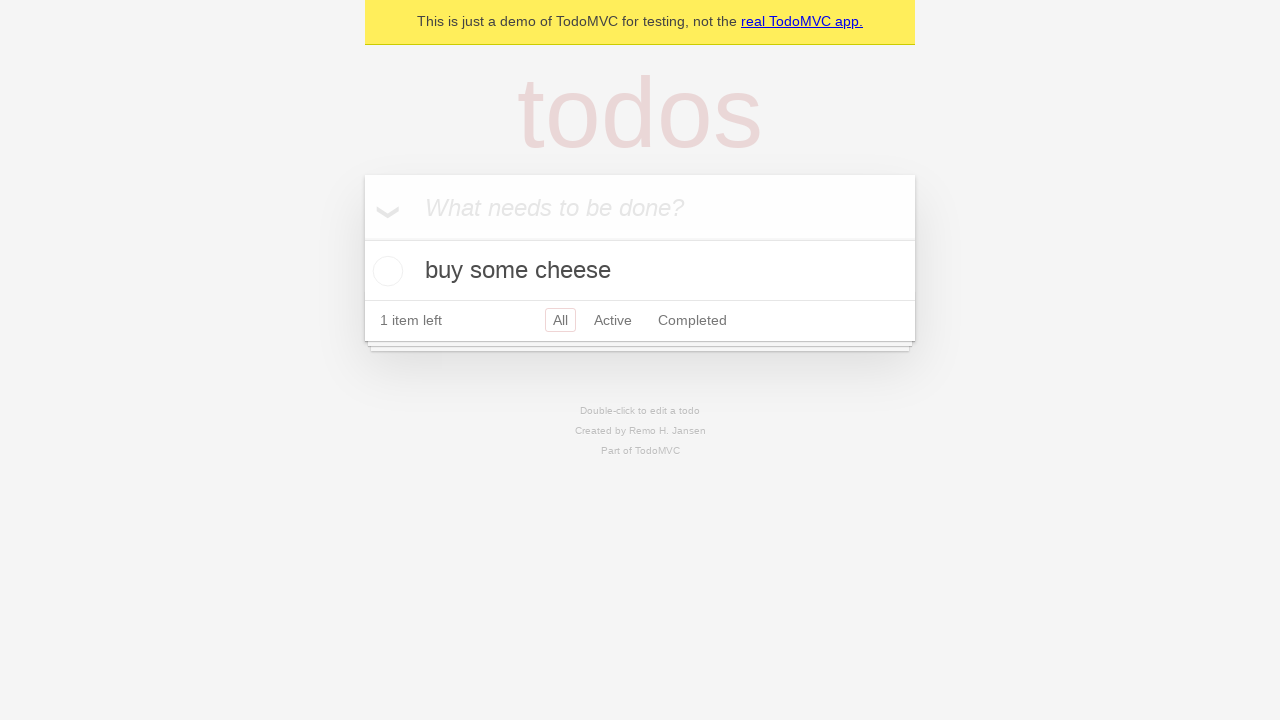

Filled todo input with 'feed the cat' on internal:attr=[placeholder="What needs to be done?"i]
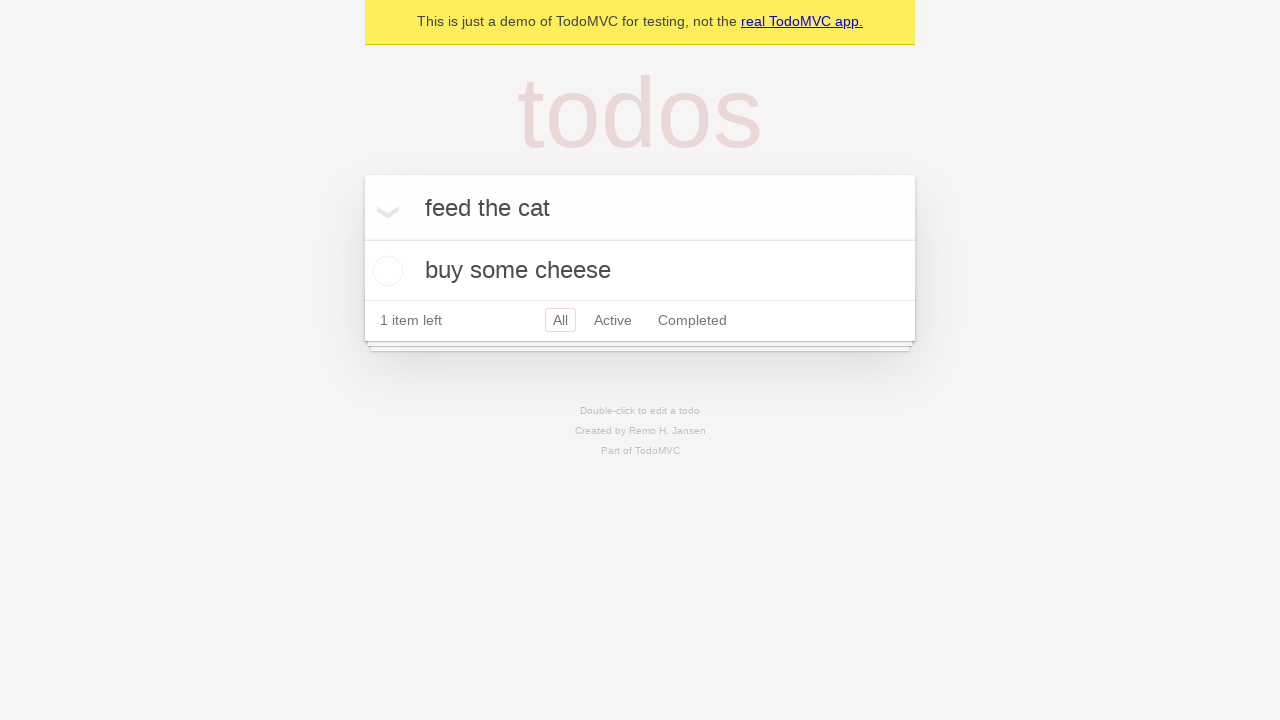

Pressed Enter to add todo 'feed the cat' on internal:attr=[placeholder="What needs to be done?"i]
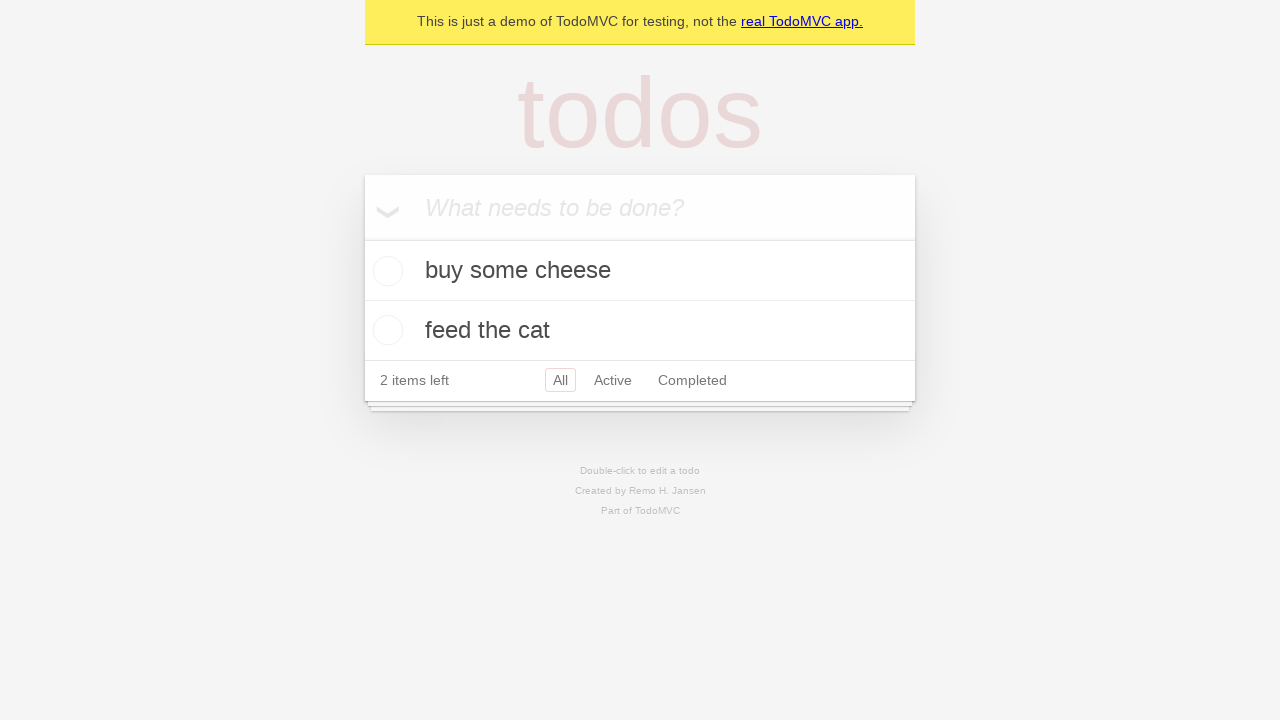

Filled todo input with 'book a doctors appointment' on internal:attr=[placeholder="What needs to be done?"i]
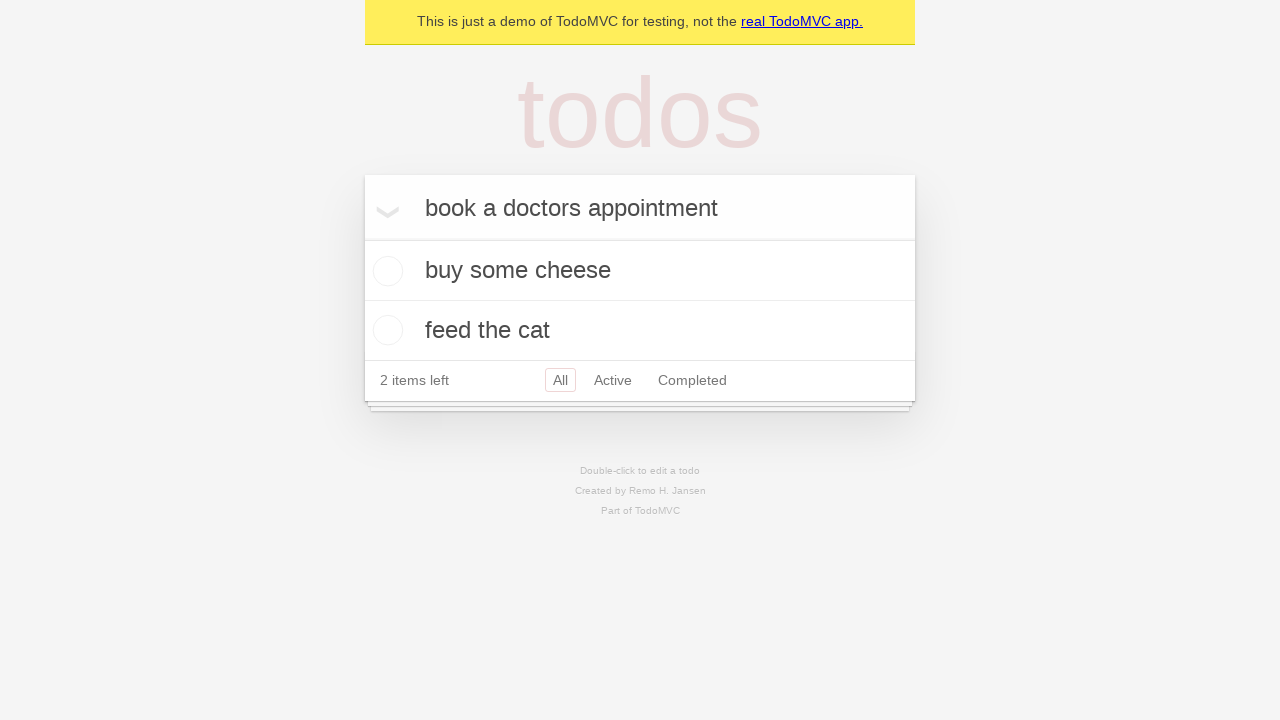

Pressed Enter to add todo 'book a doctors appointment' on internal:attr=[placeholder="What needs to be done?"i]
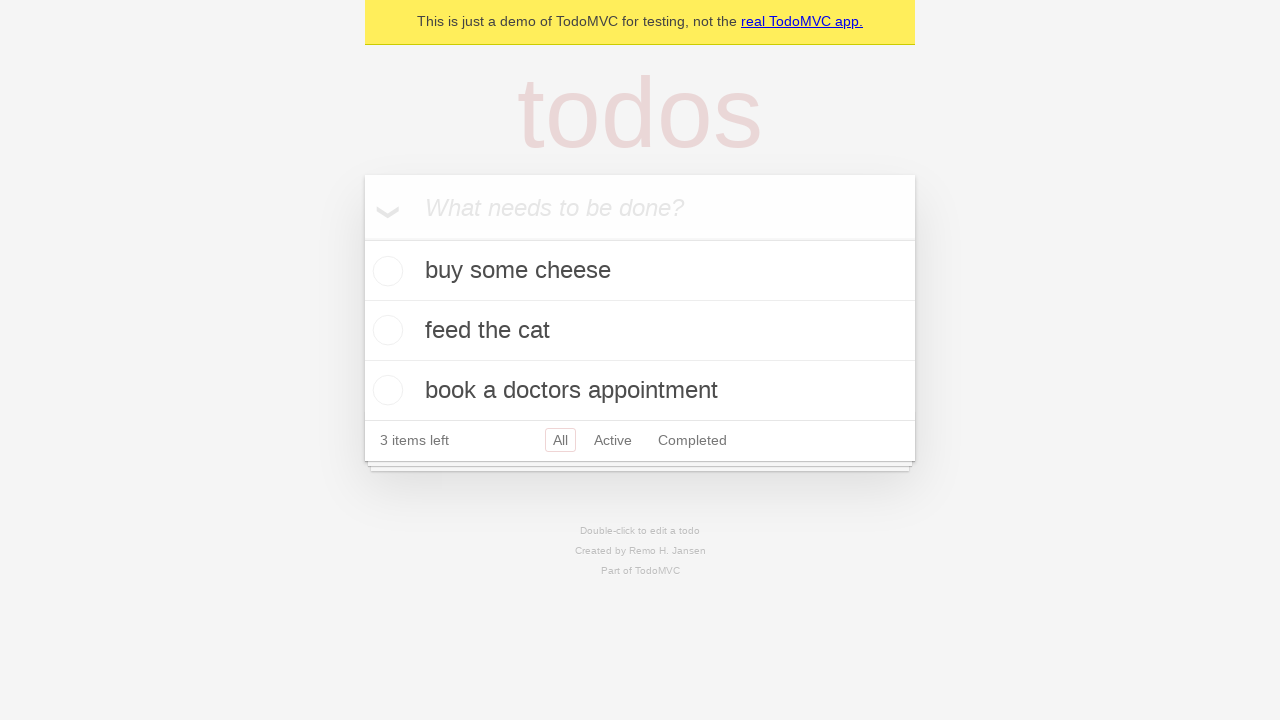

Waited for all 3 todos to be added to the list
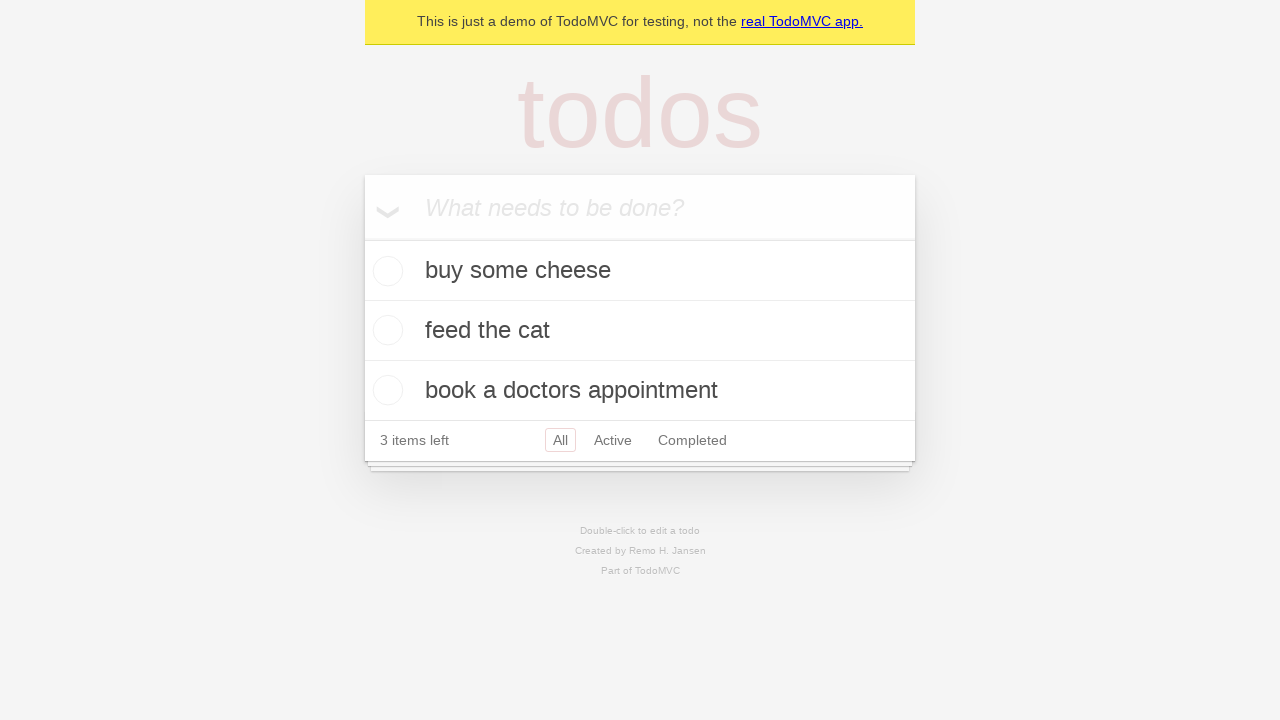

Checked the second todo item (feed the cat) as complete at (385, 330) on internal:testid=[data-testid="todo-item"s] >> nth=1 >> internal:role=checkbox
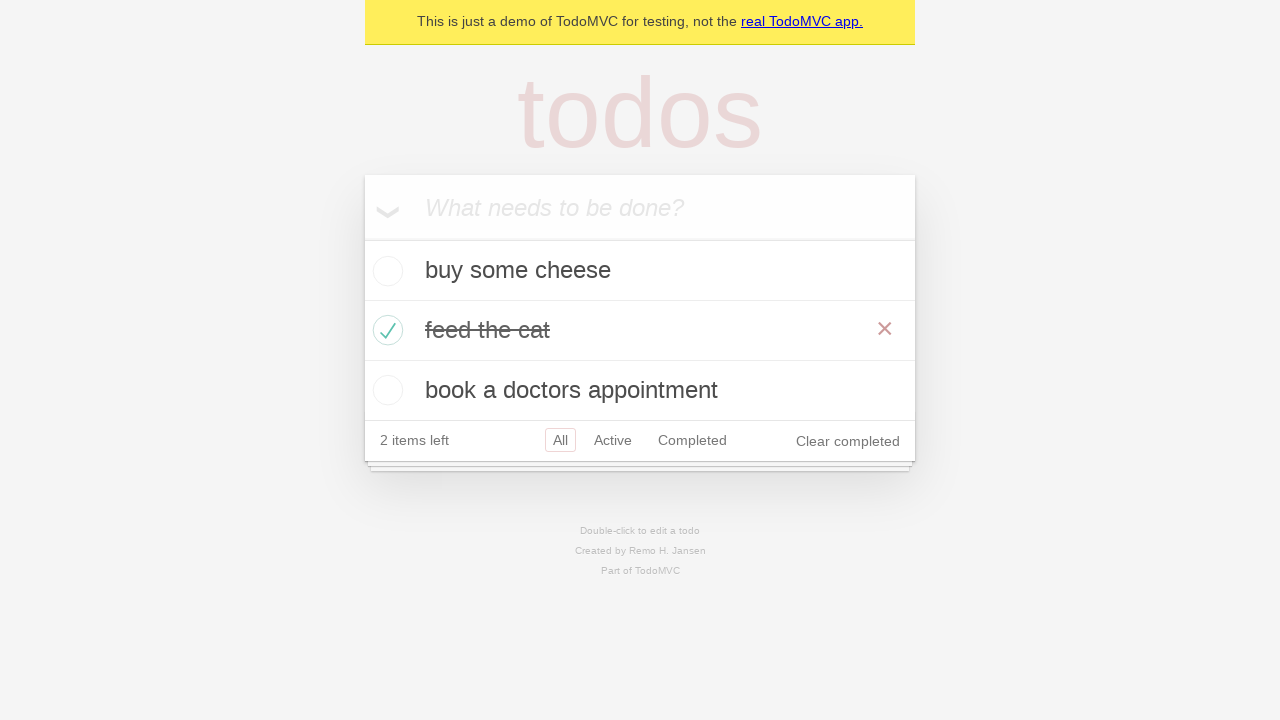

Clicked the Active filter to display only incomplete items at (613, 440) on internal:role=link[name="Active"i]
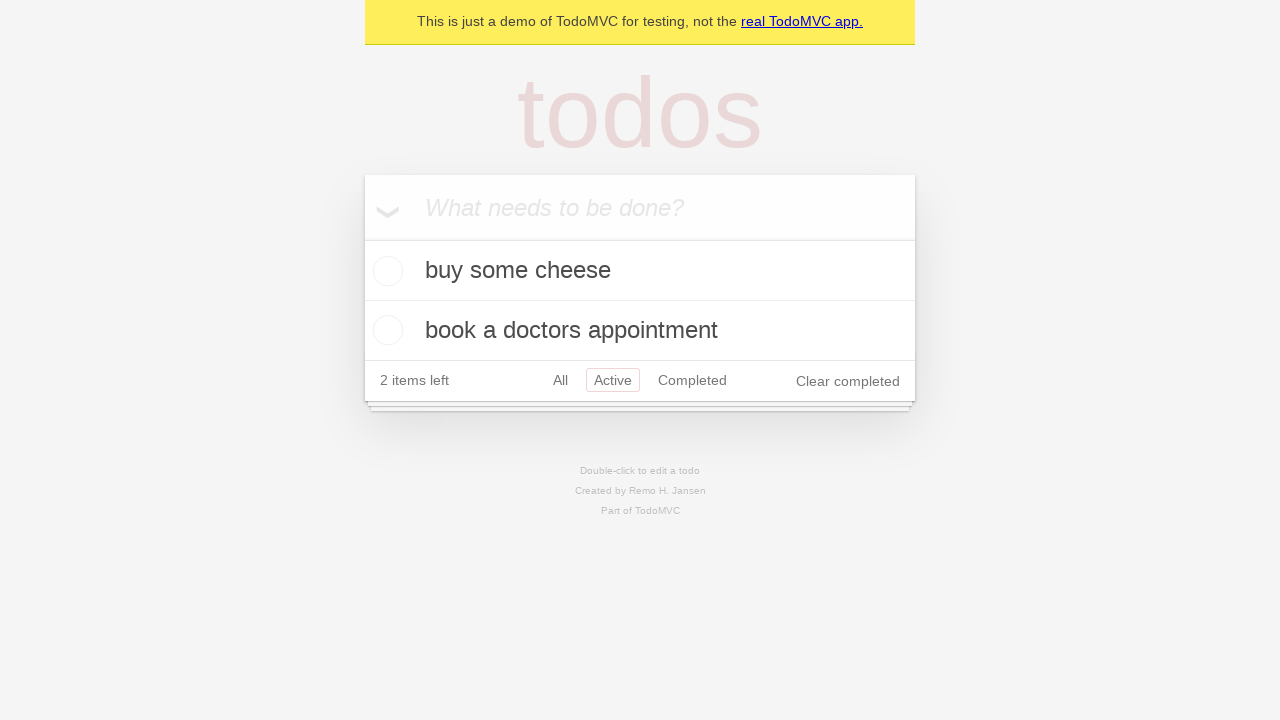

Waited for filtered view to show only 2 active (incomplete) todos
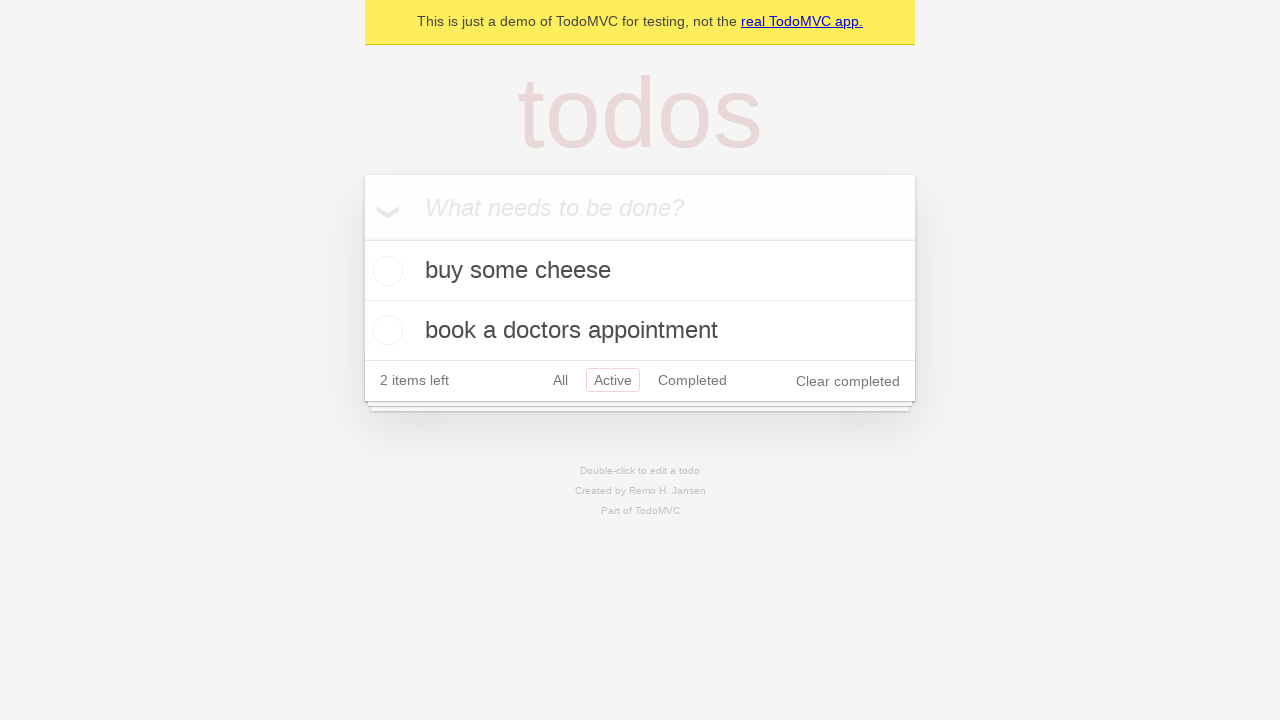

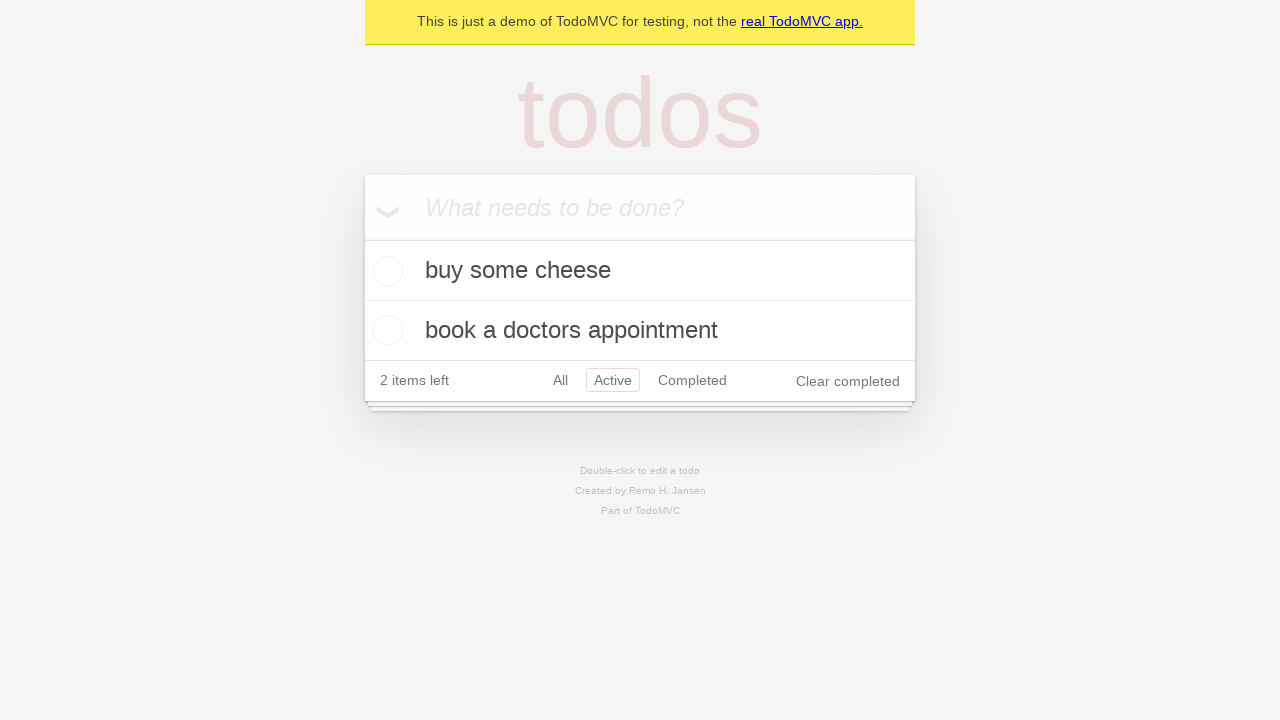